Tests table interaction by finding a specific item (Jenkins) in the table and clicking its corresponding checkbox

Starting URL: https://seleniumpractise.blogspot.com/2021/08/webtable-in-html.html

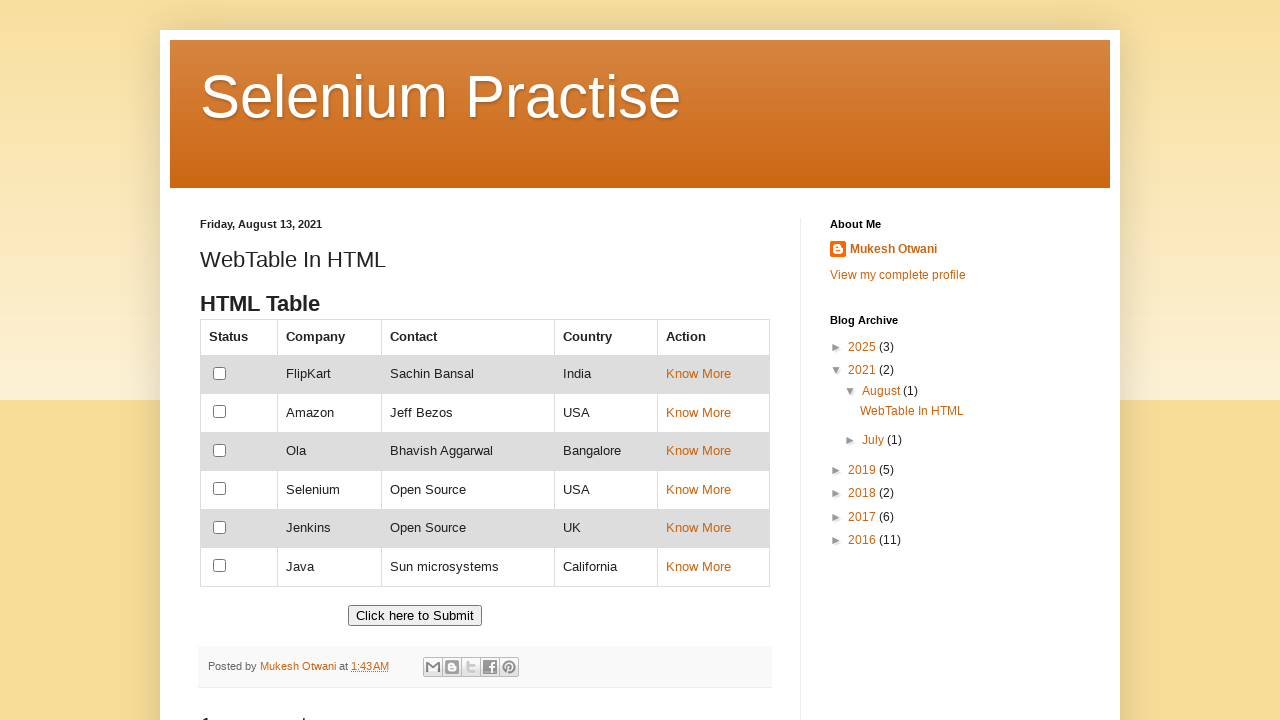

Waited for table with id 'customers' to load
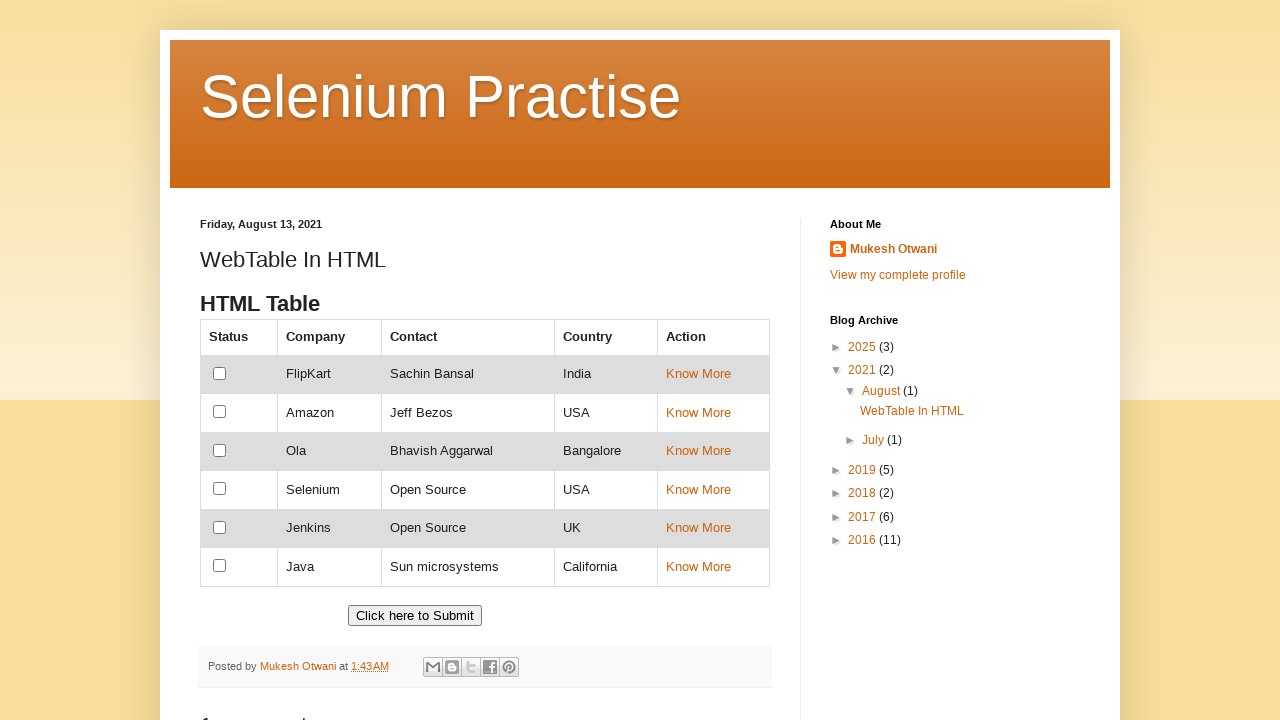

Clicked checkbox corresponding to Jenkins row at (220, 527) on xpath=//td[text()='Jenkins']//preceding-sibling::td[1]//input
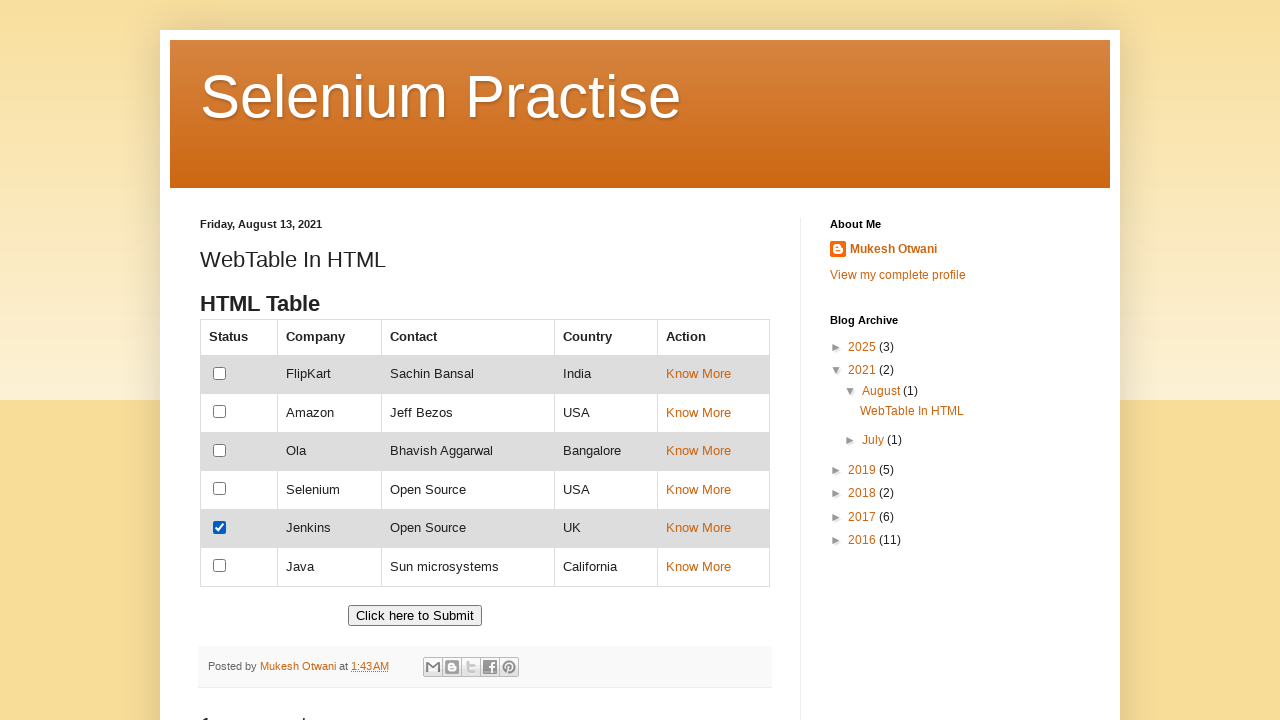

Clicked link in the Jenkins row at (713, 529) on xpath=//td[text()='Jenkins']//following-sibling::td[3]
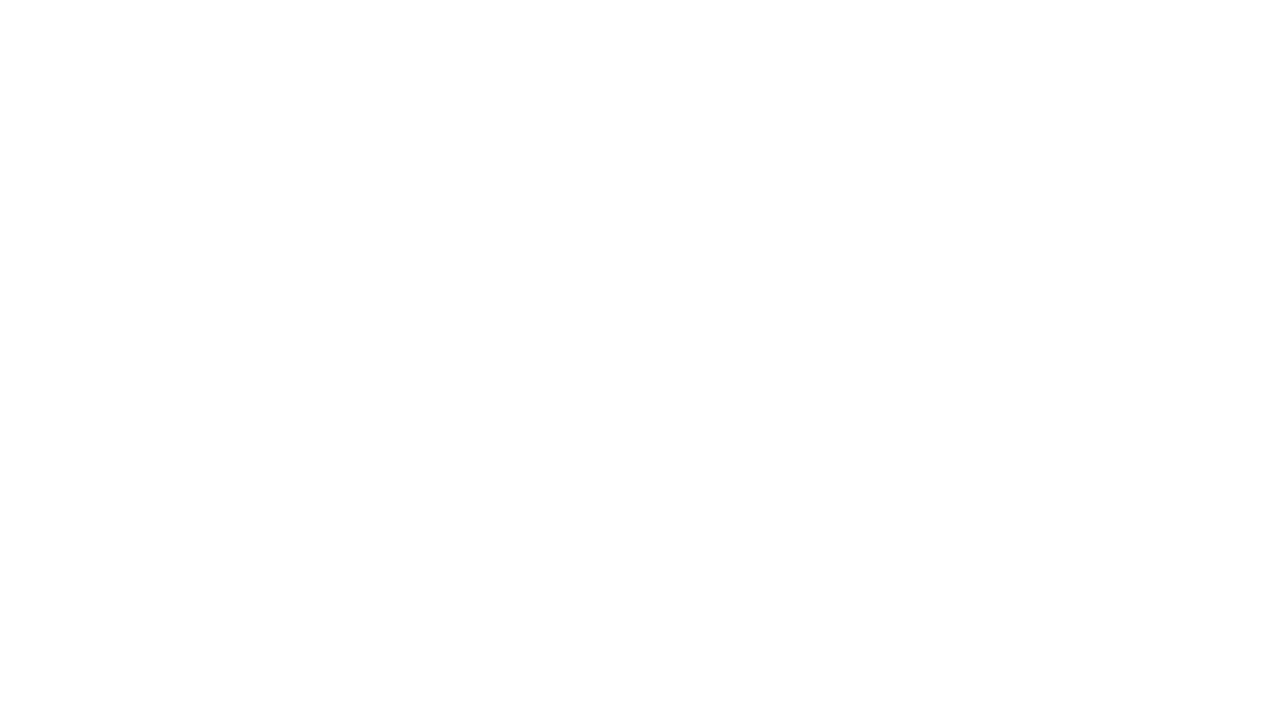

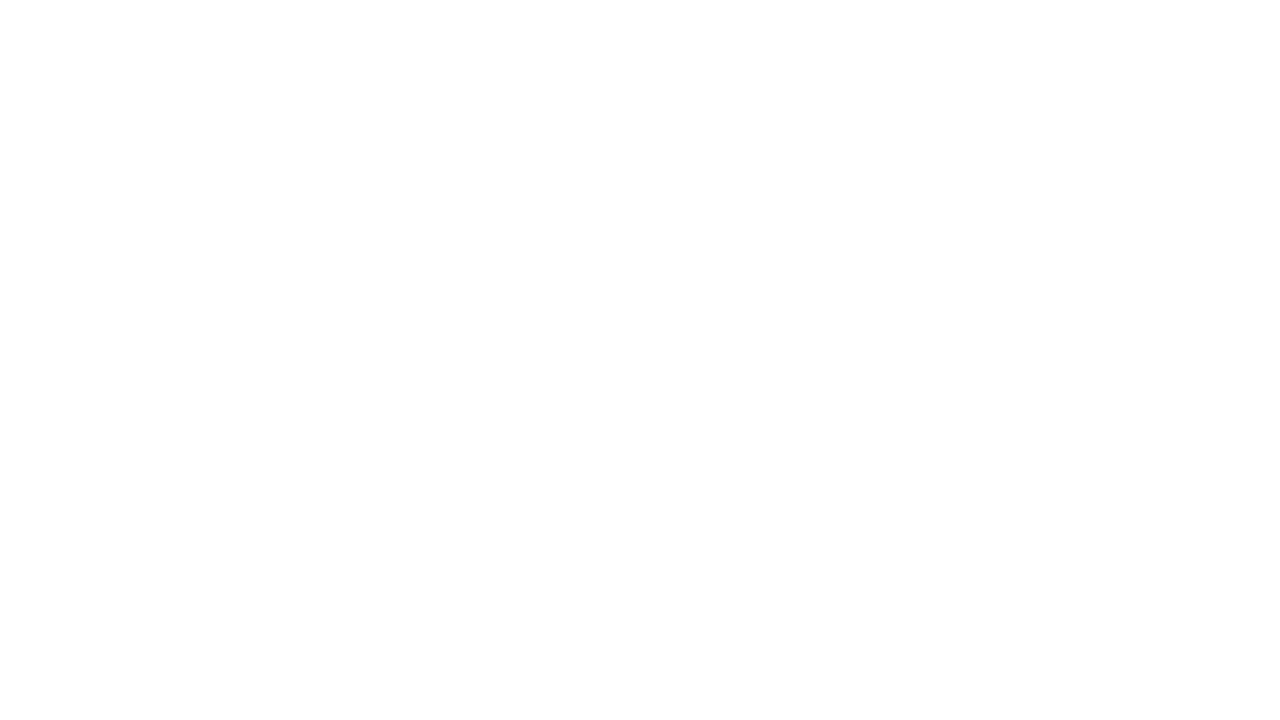